Tests that clicking the Due column header sorts the numeric values in ascending order by clicking the header and verifying the column data is sorted.

Starting URL: http://the-internet.herokuapp.com/tables

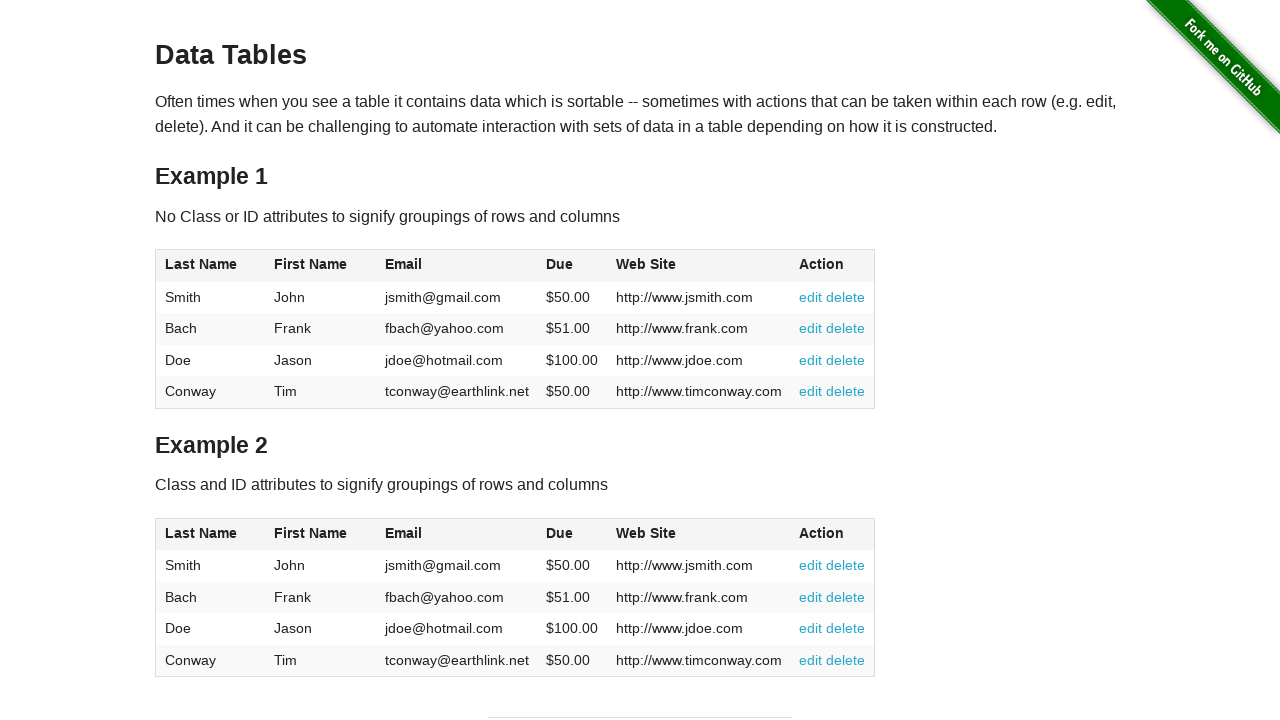

Clicked the Due column header to sort in ascending order at (572, 266) on #table1 thead tr th:nth-of-type(4)
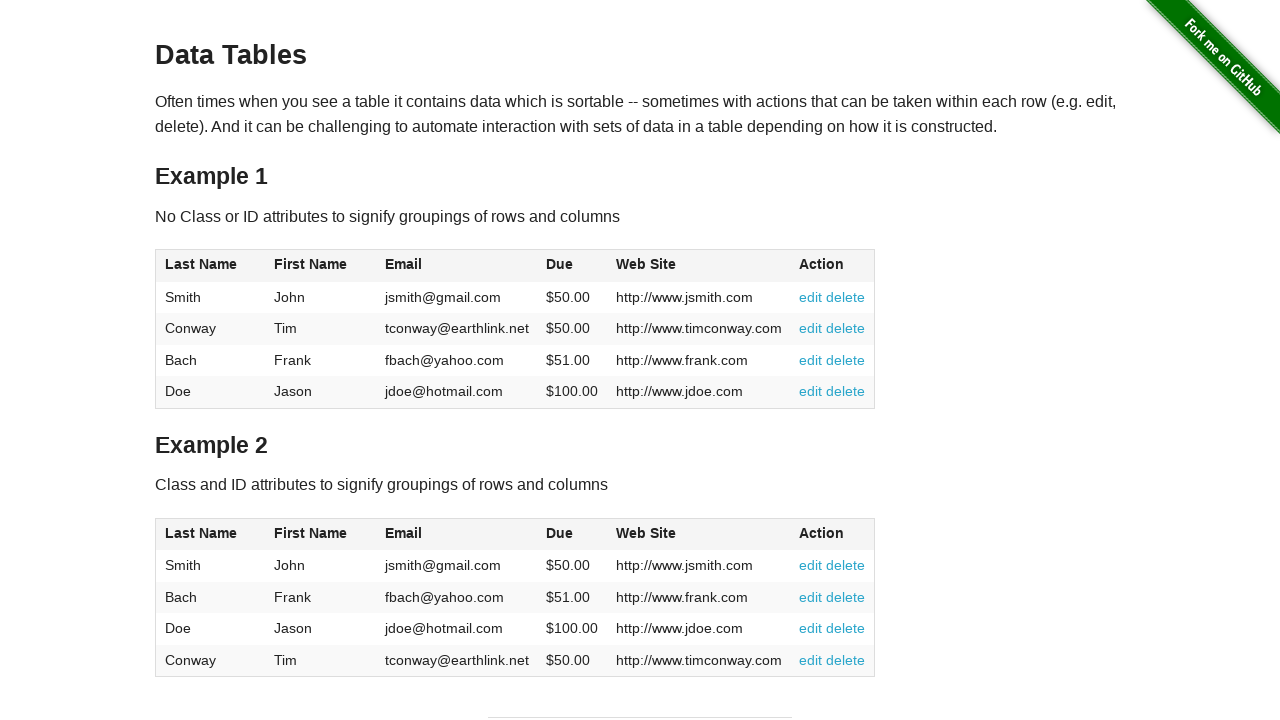

Due column data loaded and visible after sorting
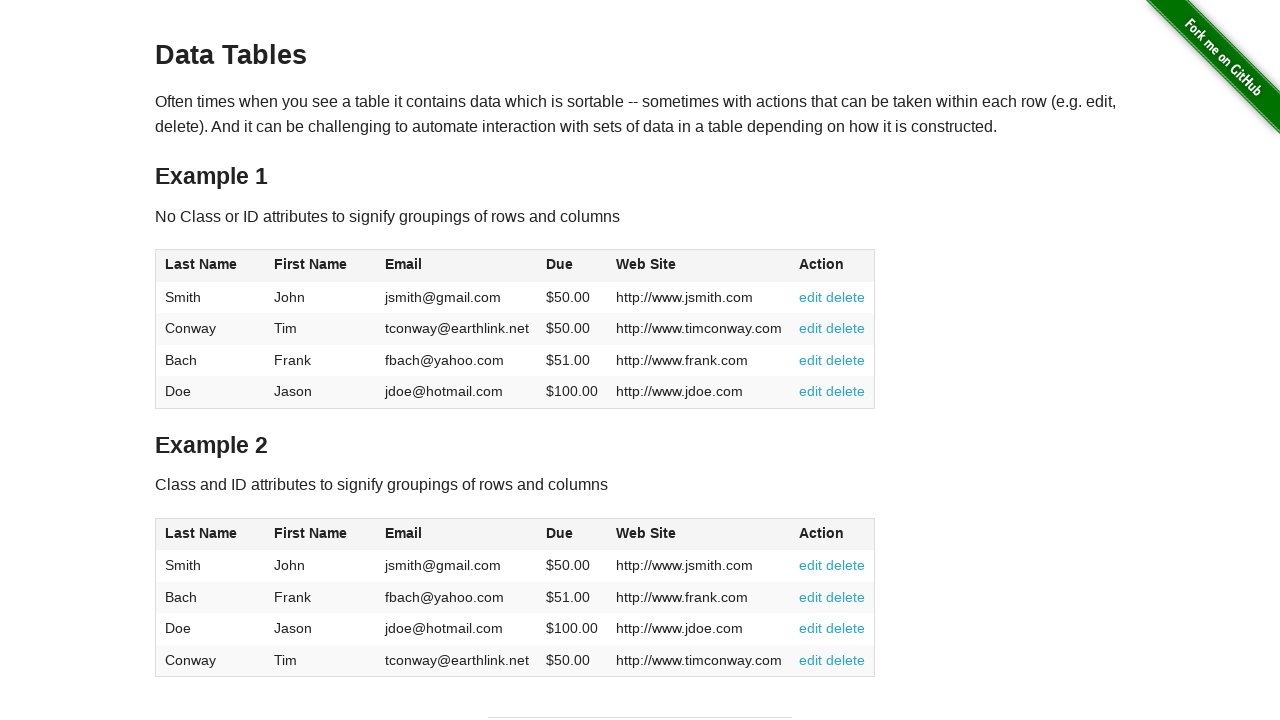

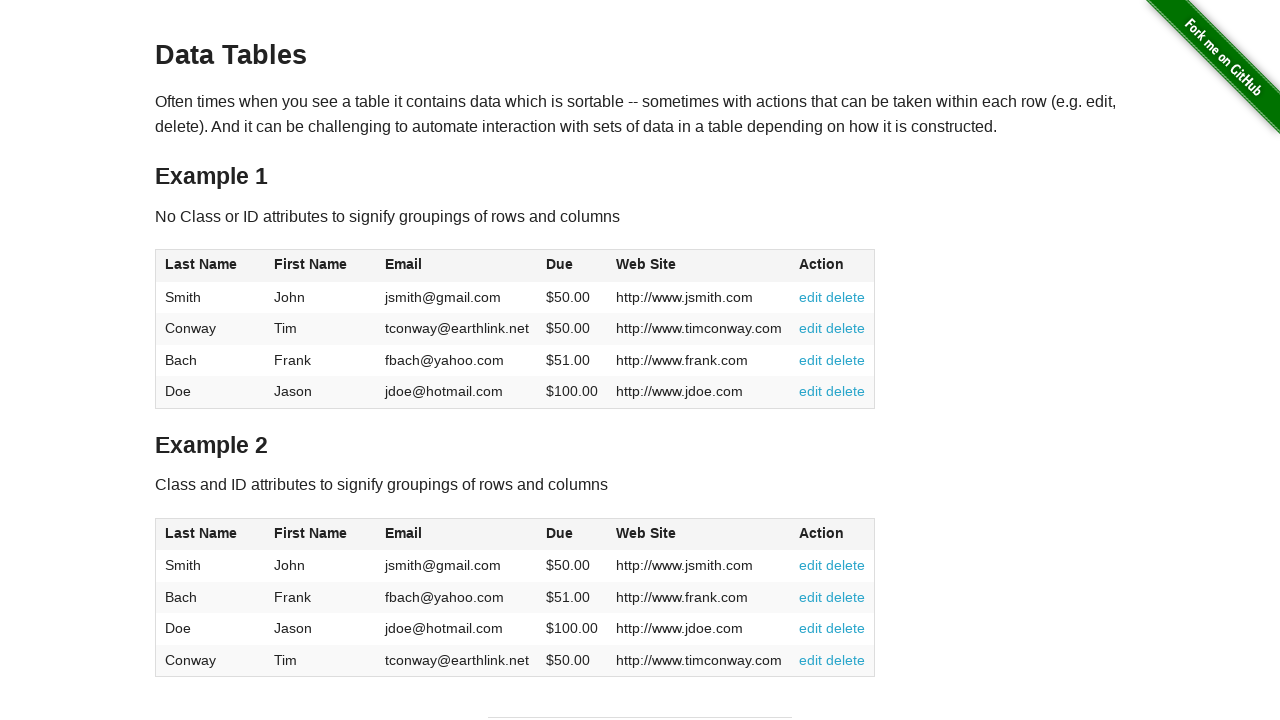